Tests A/B Testing page by clicking the A/B Testing link and verifying the page content including the heading and description text.

Starting URL: http://the-internet.herokuapp.com/

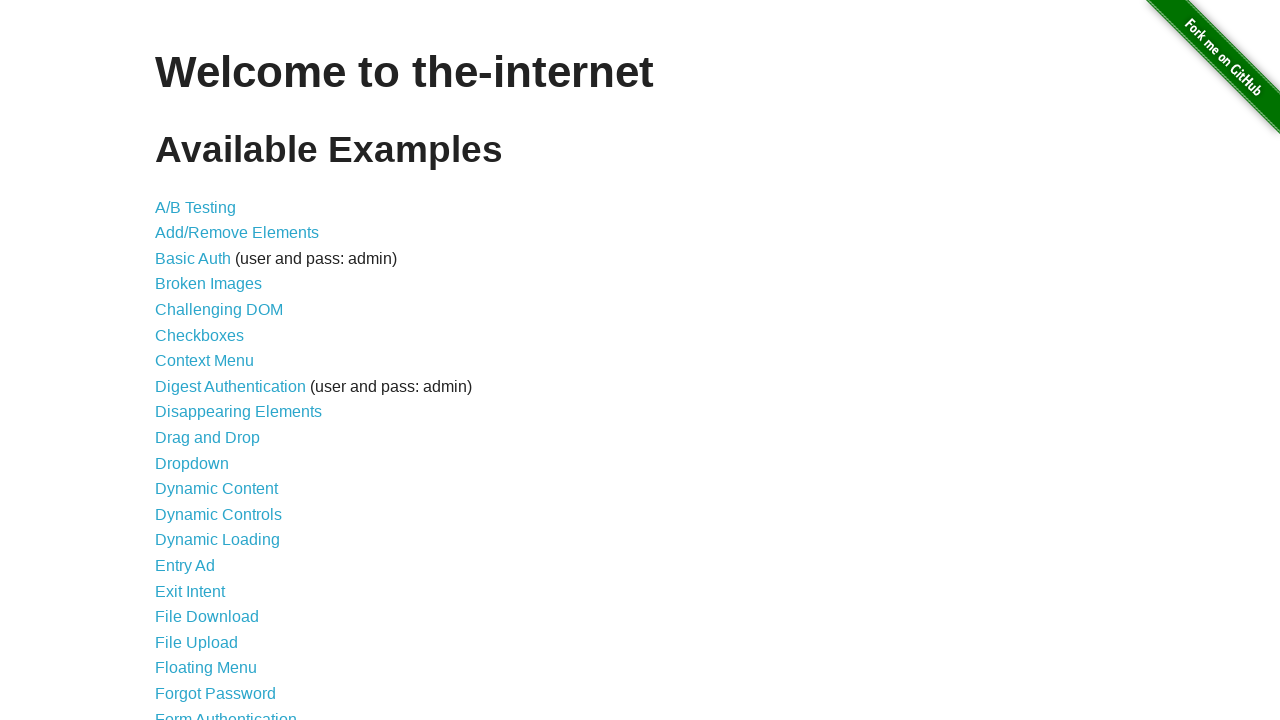

Clicked on A/B Testing link at (196, 207) on text=A/B Testing
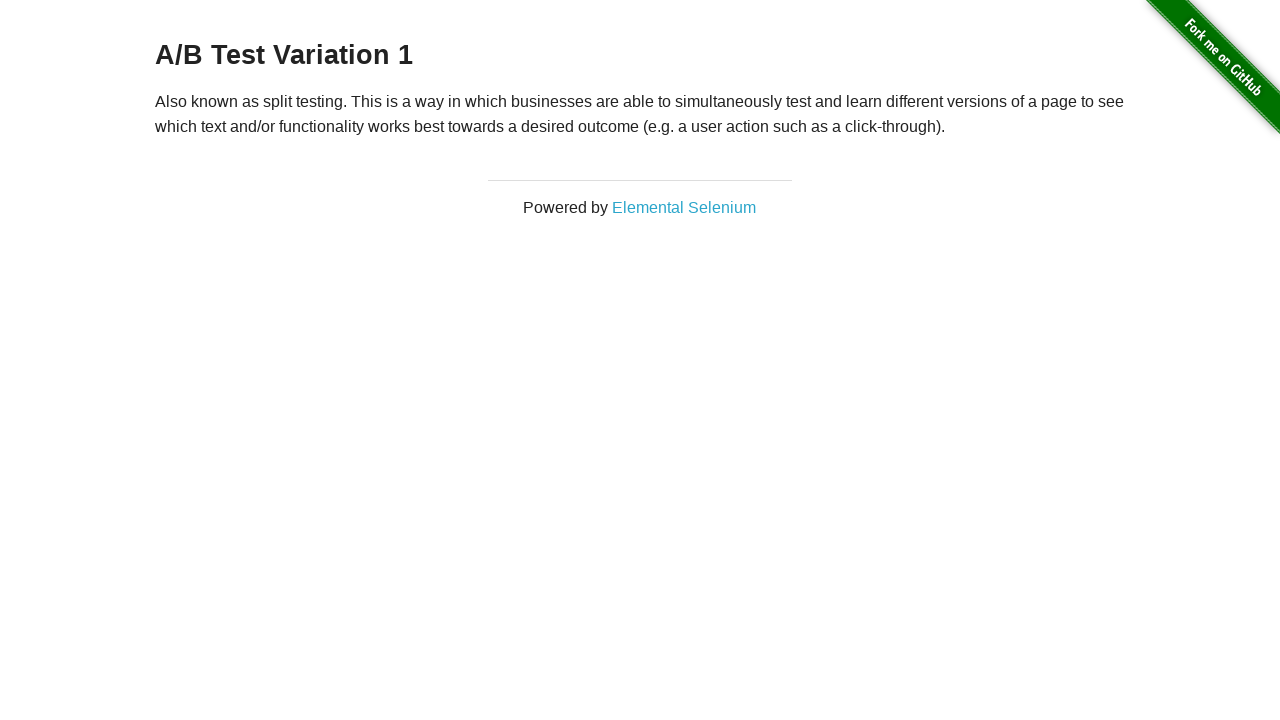

A/B Testing page loaded with h3 heading
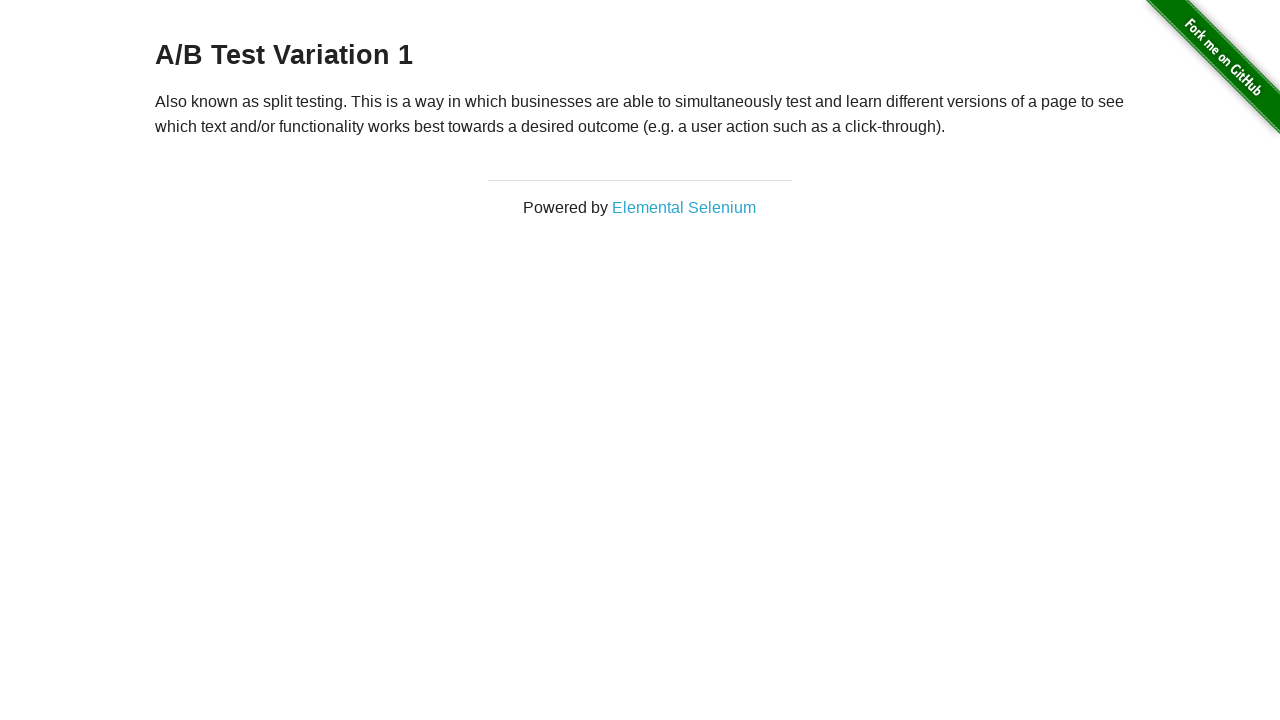

A/B Testing page description paragraph loaded
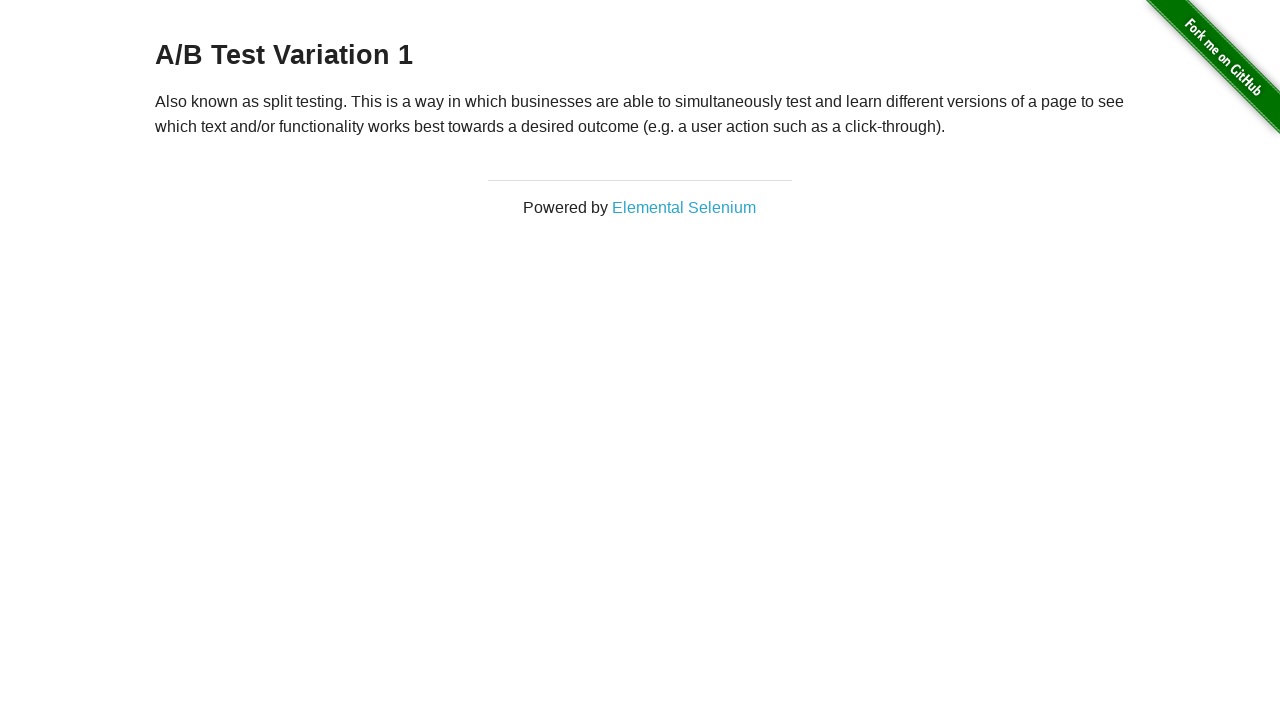

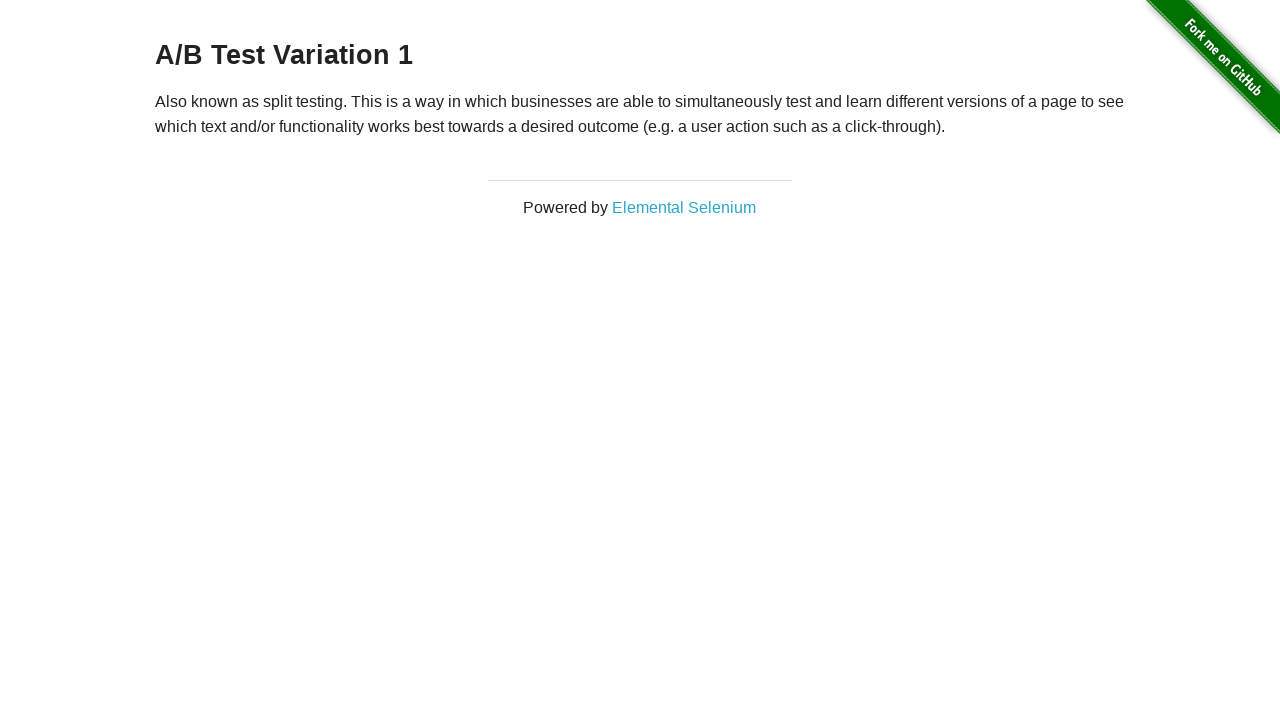